Navigates to RedBus website and verifies that the page title contains the word "Booking"

Starting URL: https://www.redbus.in/

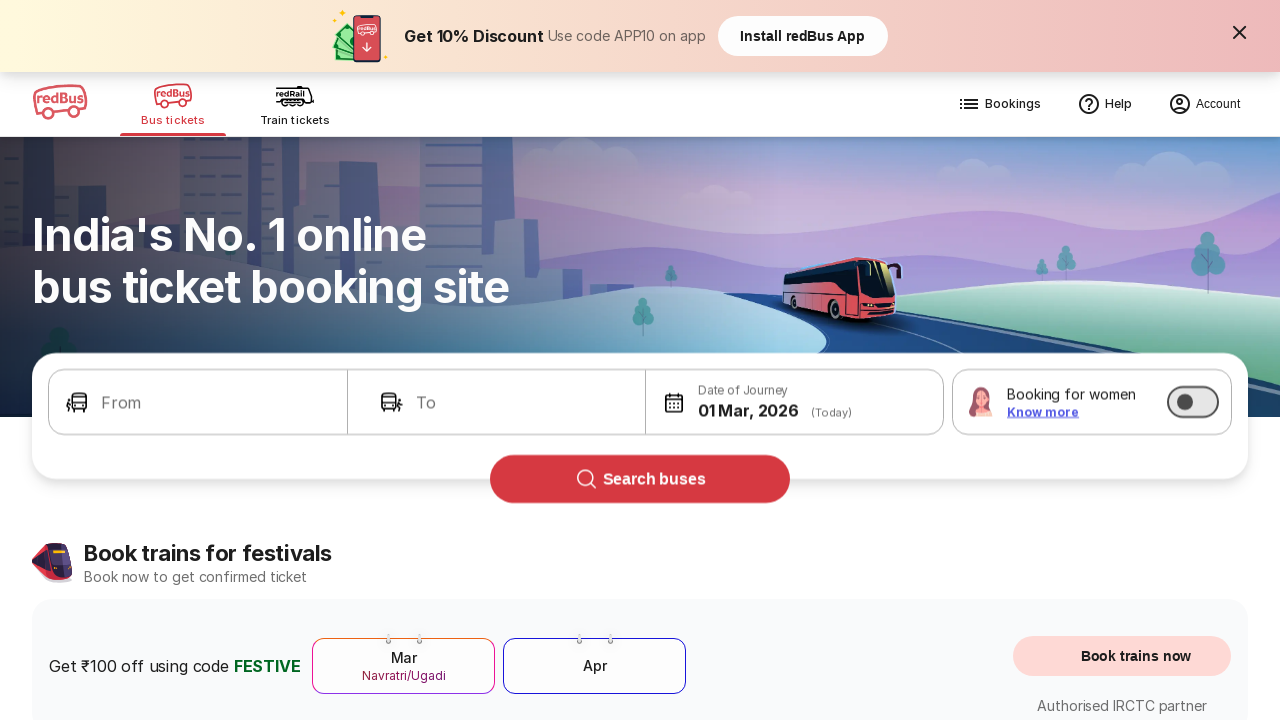

Waited for page to reach domcontentloaded state
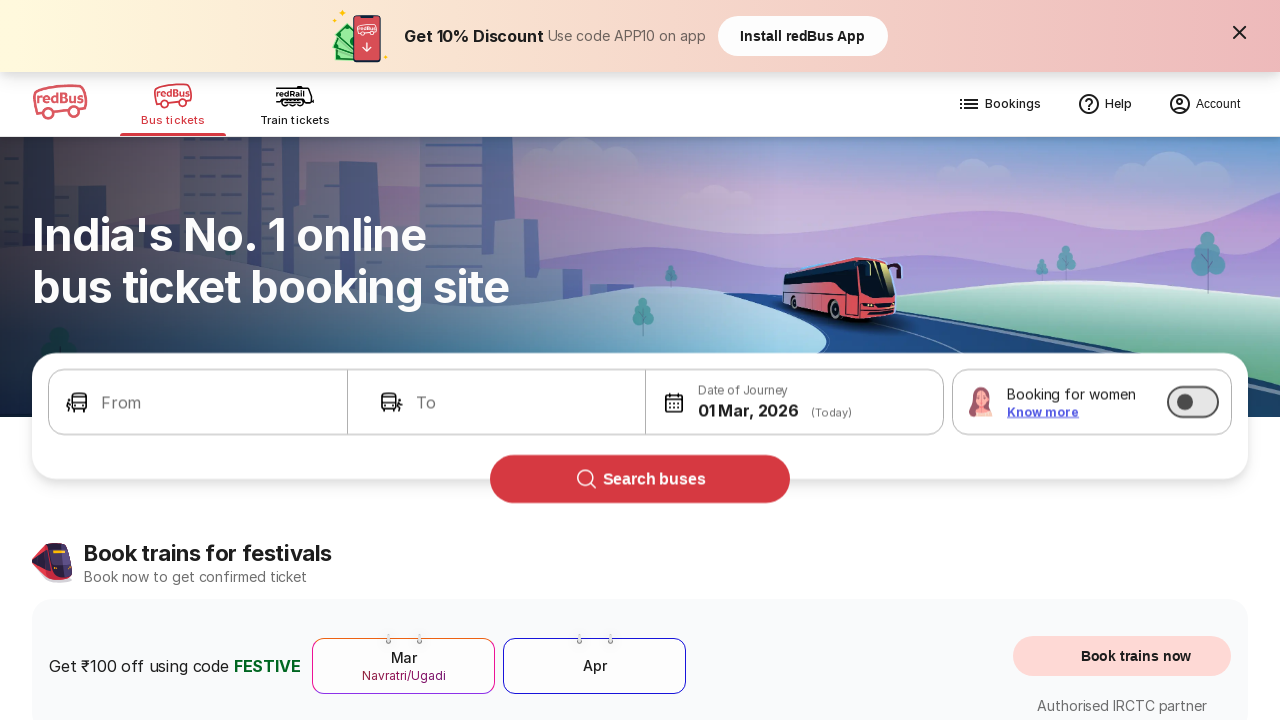

Retrieved page title: Bus Booking Online and Train Tickets at Lowest Price - redBus
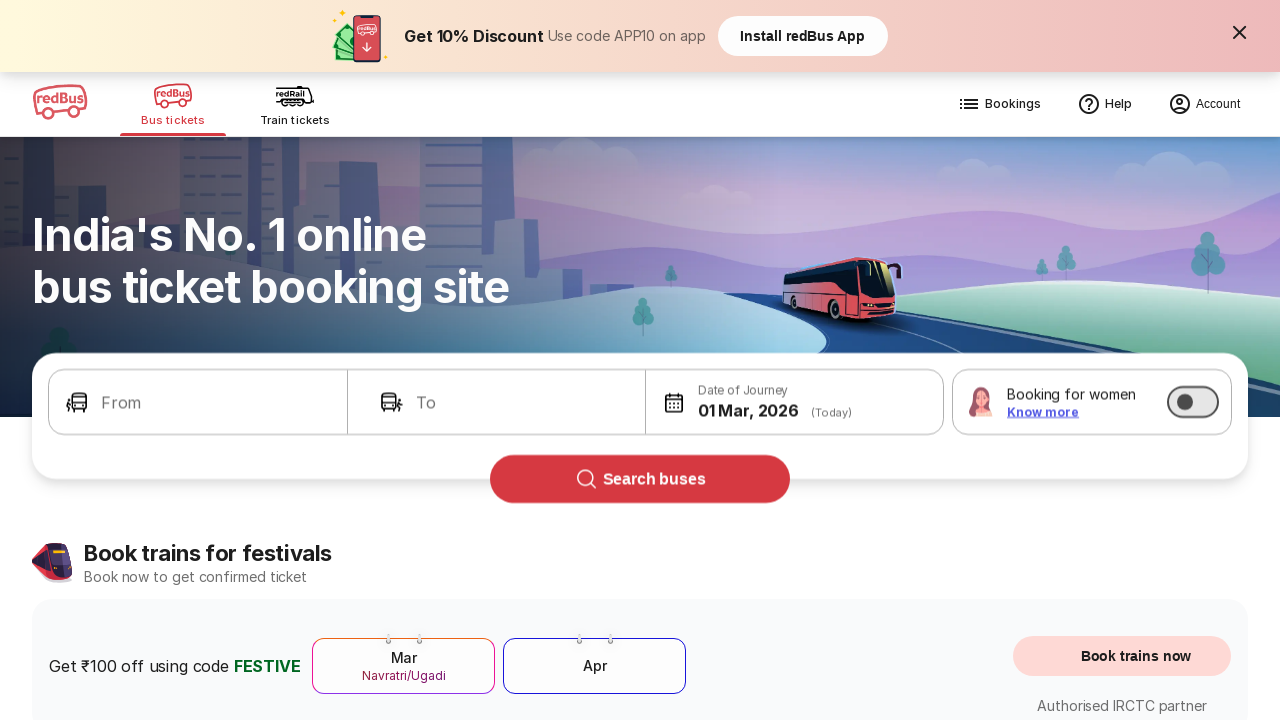

Verified that page title contains 'Booking'
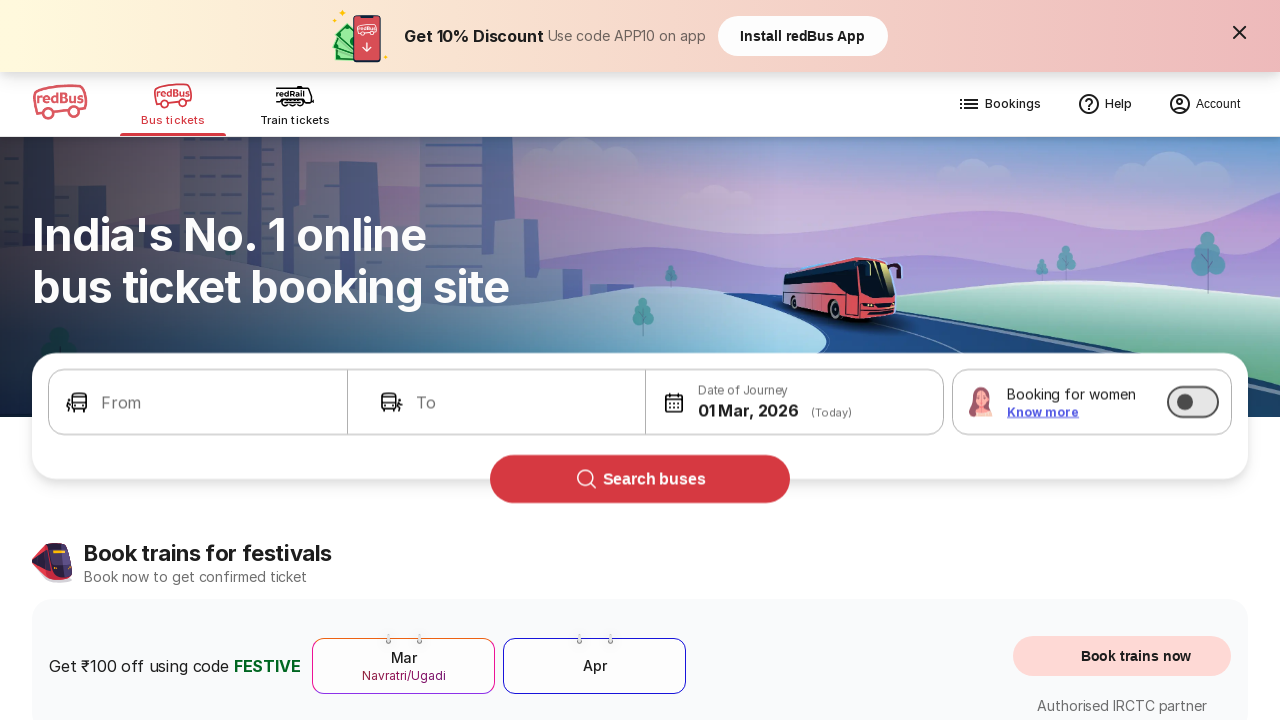

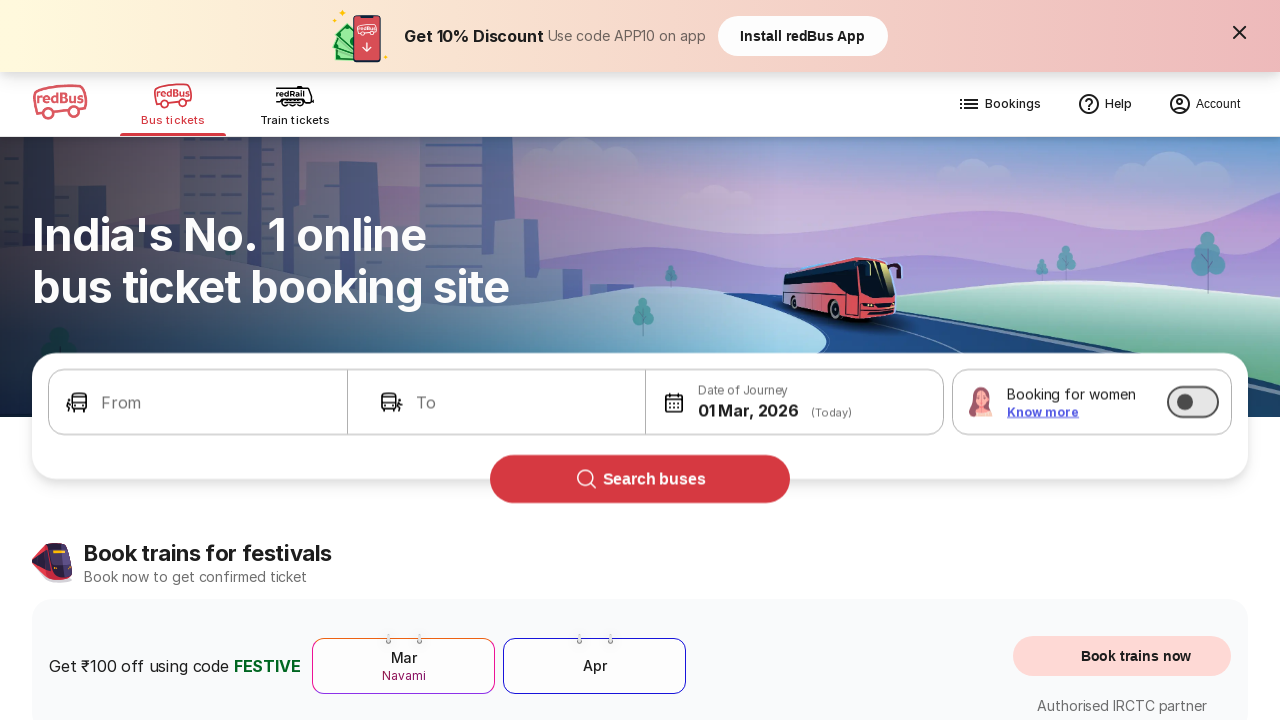